Tests a form on grotechminds.com by filling in personal information fields including first name, last name, middle name, address, email, and phone number using XPath selectors.

Starting URL: https://grotechminds.com/x-path/

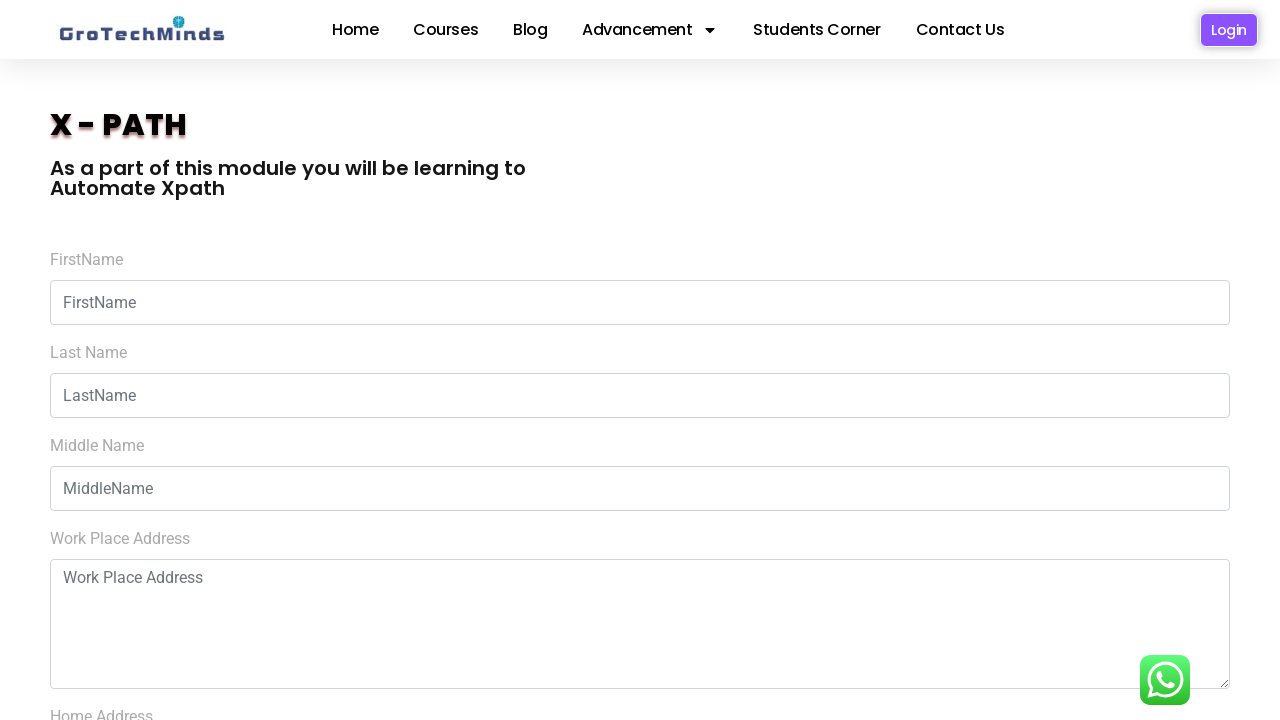

Filled first name field with 'Marcus' on xpath=(//input)[2]
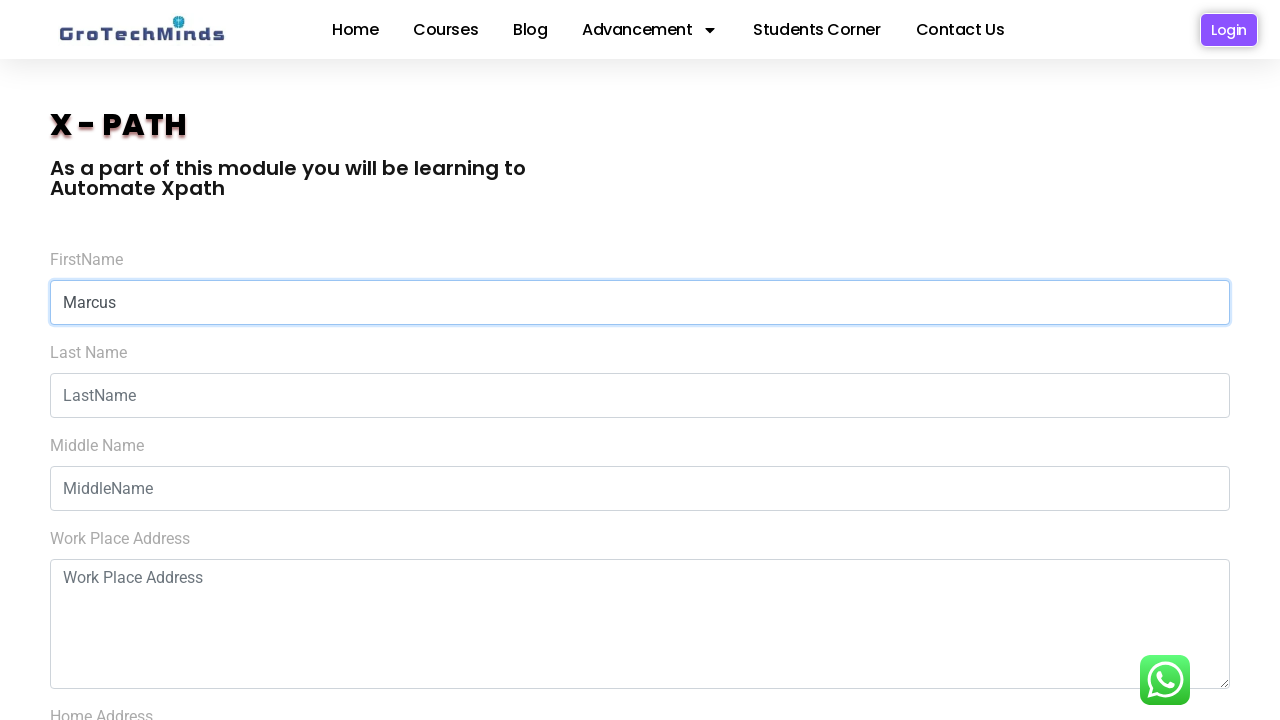

Filled last name field with 'Thompson' on xpath=(//input)[3]
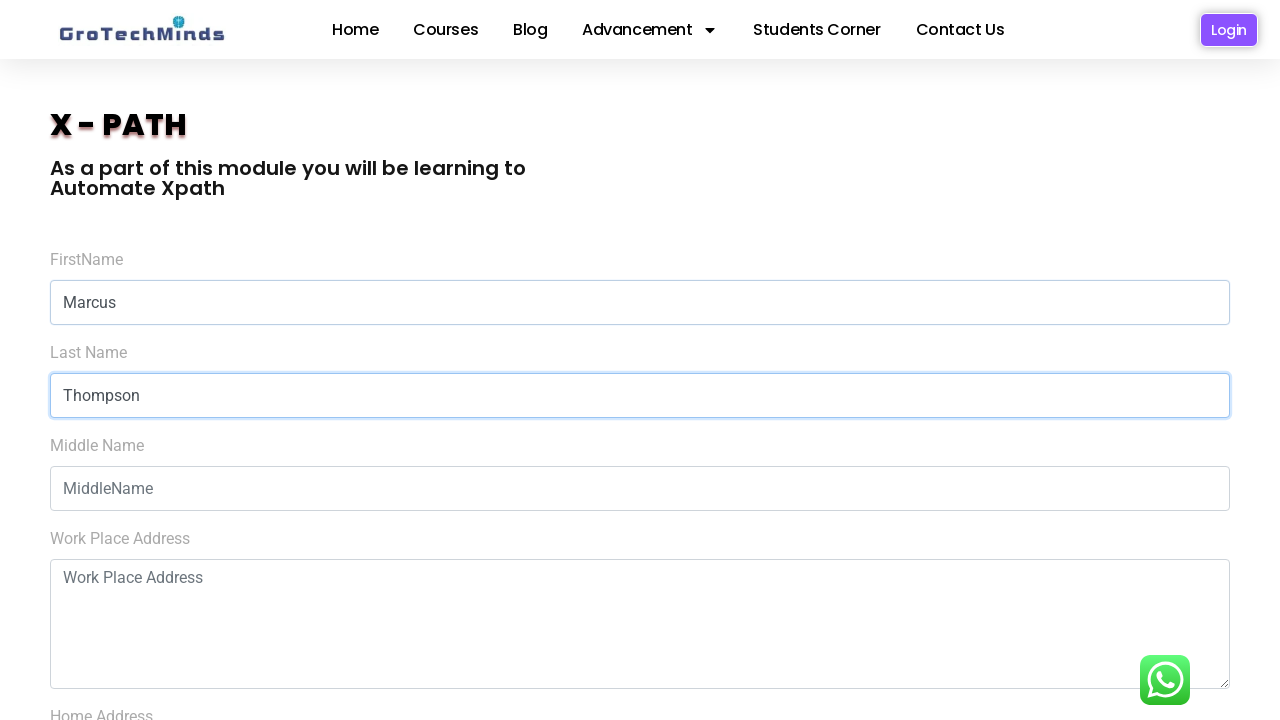

Filled middle name field with 'James' on xpath=(//input)[4]
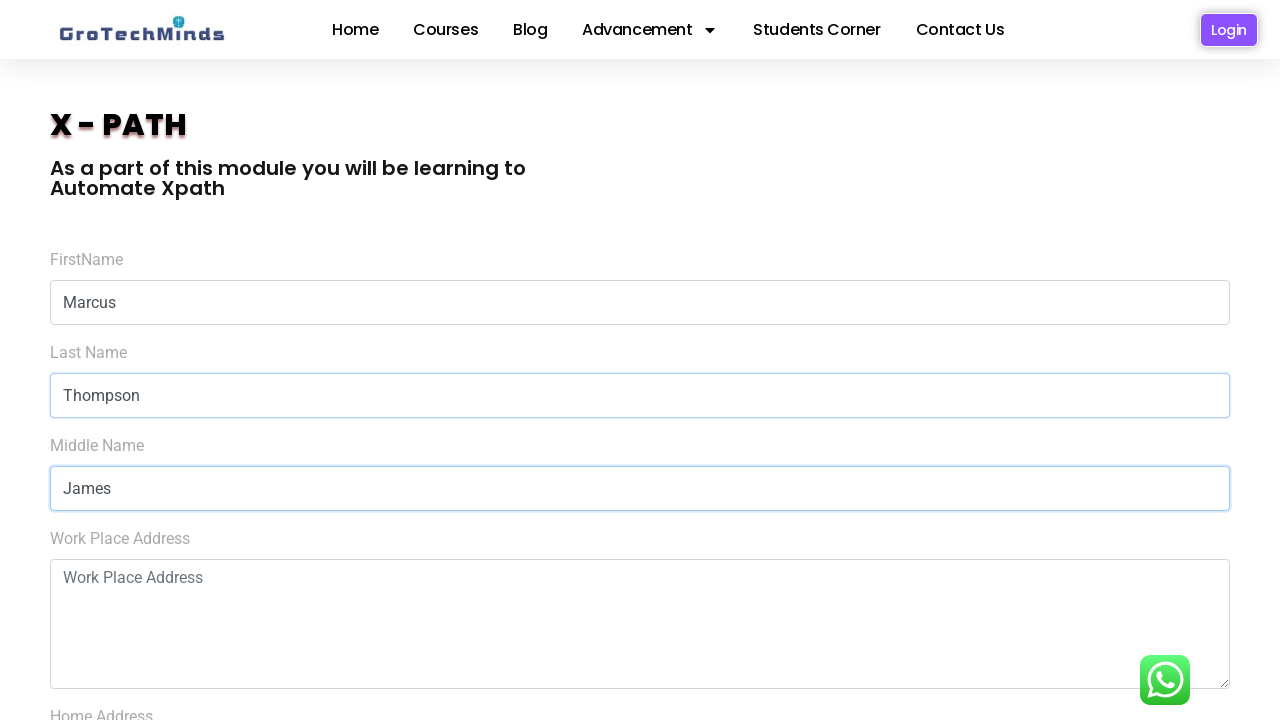

Filled first address field with 'Seattle' on xpath=(//textarea)[1]
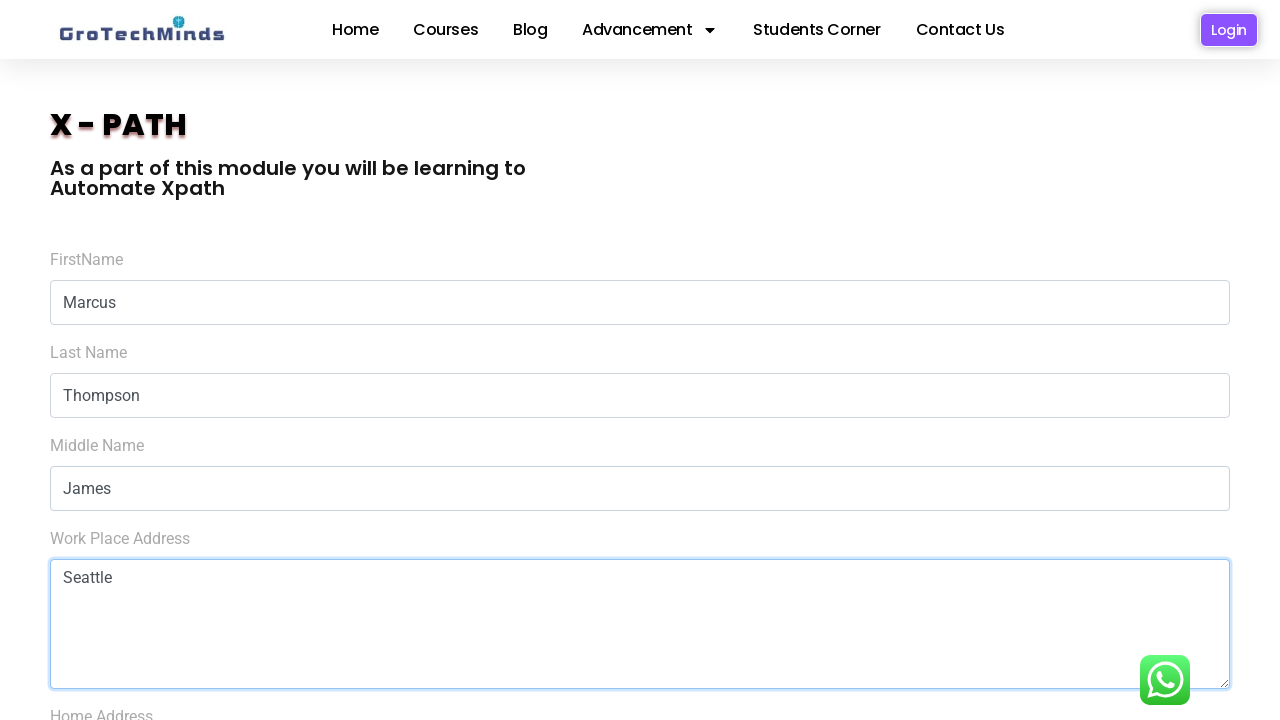

Filled second address field with 'Seattle' on xpath=(//textarea)[2]
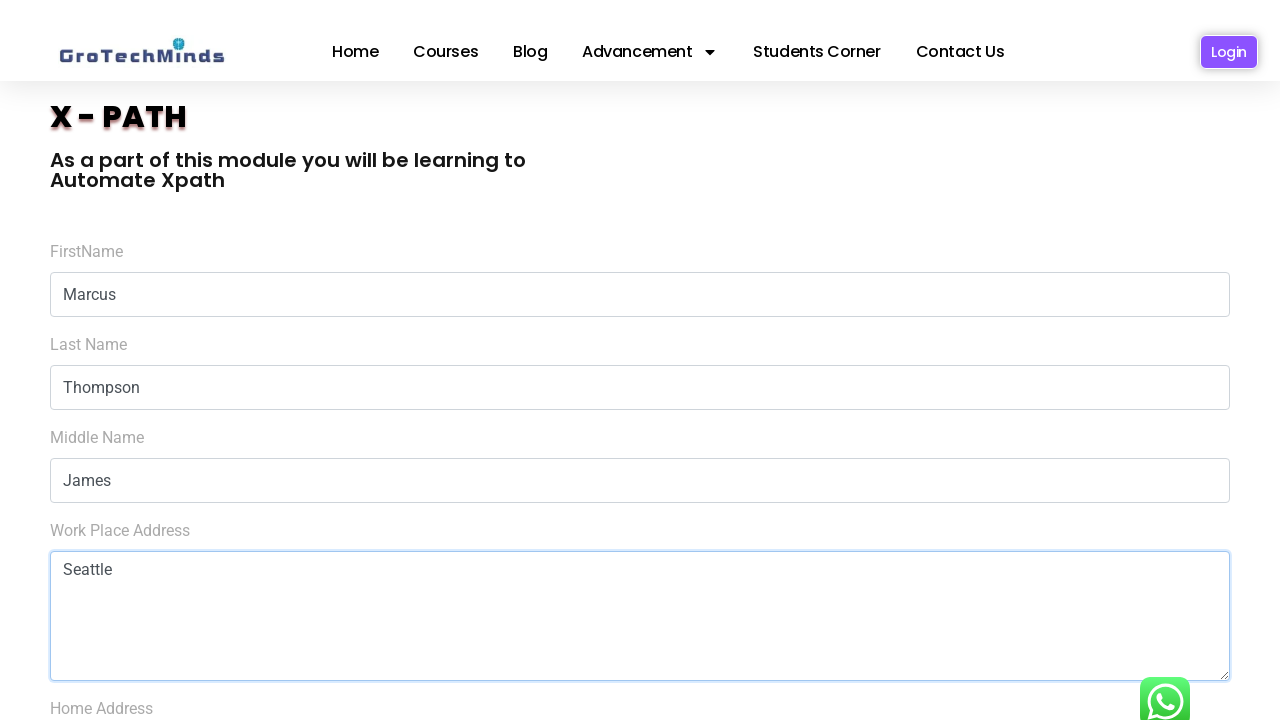

Filled email field with 'marcus.thompson@example.com' on xpath=(//input)[5]
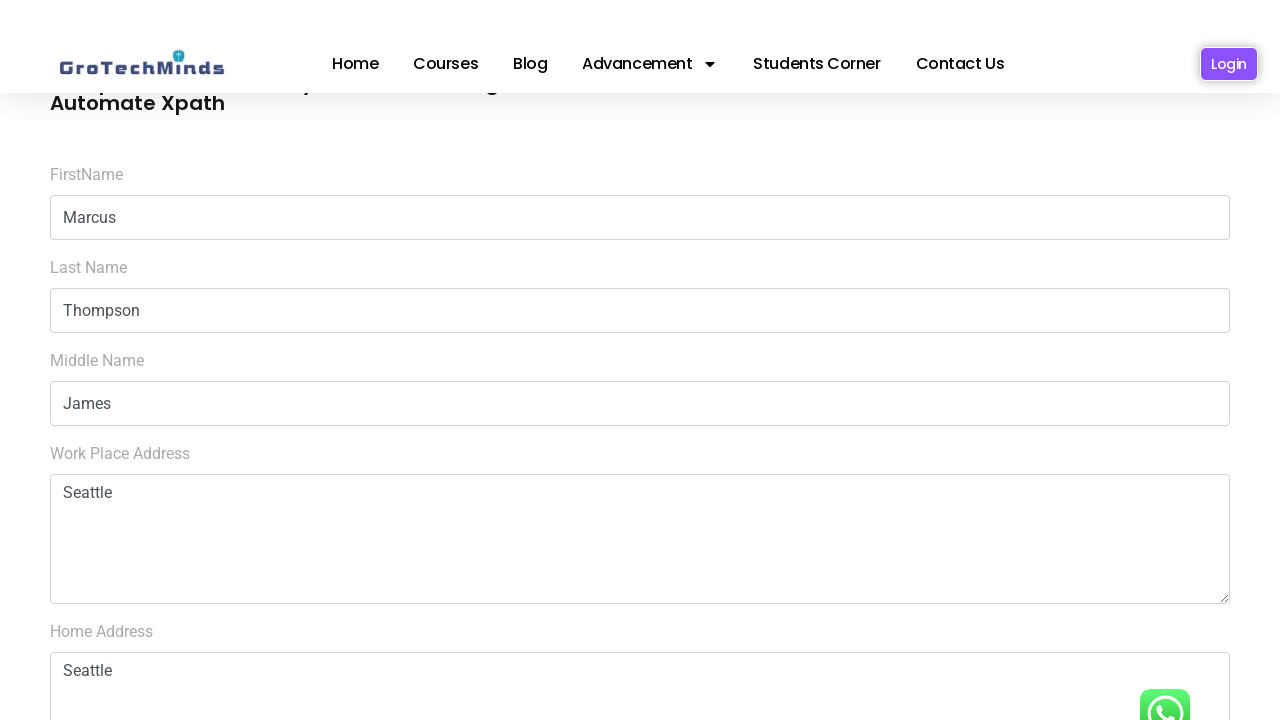

Filled confirm email field with 'marcus.thompson@example.com' on xpath=(//input)[6]
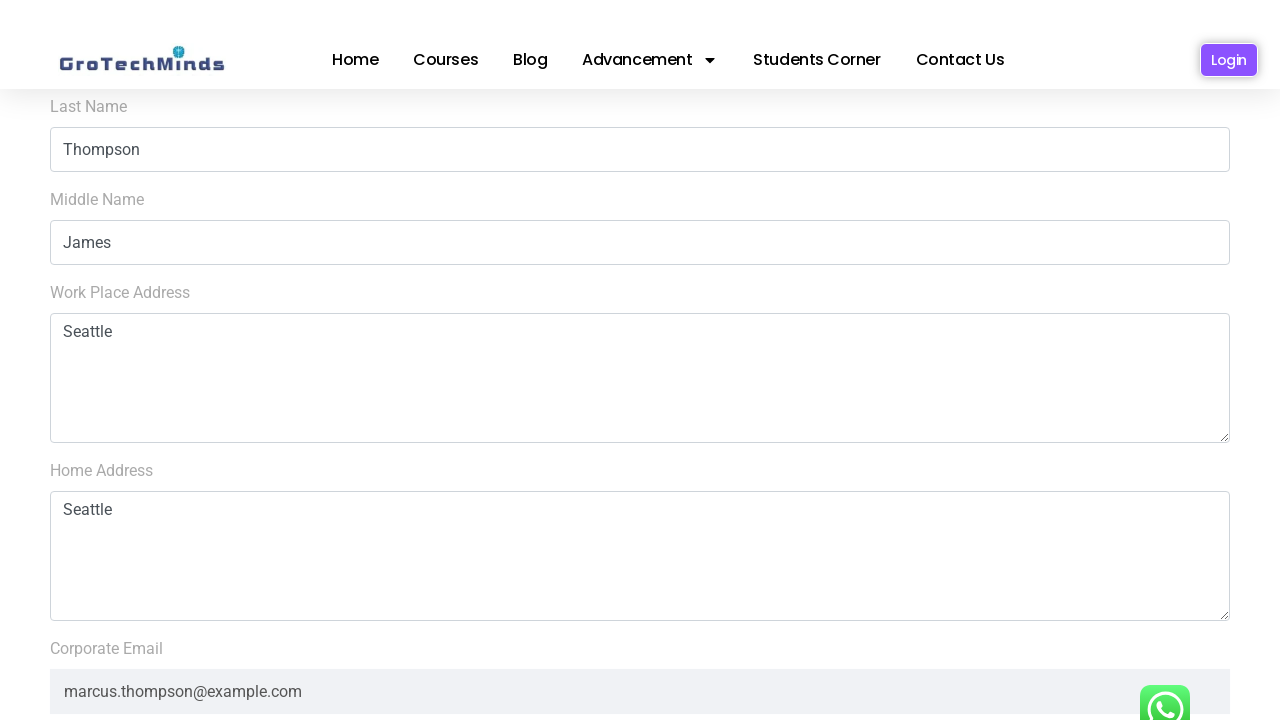

Filled phone number field with '2065551234' on xpath=(//input)[7]
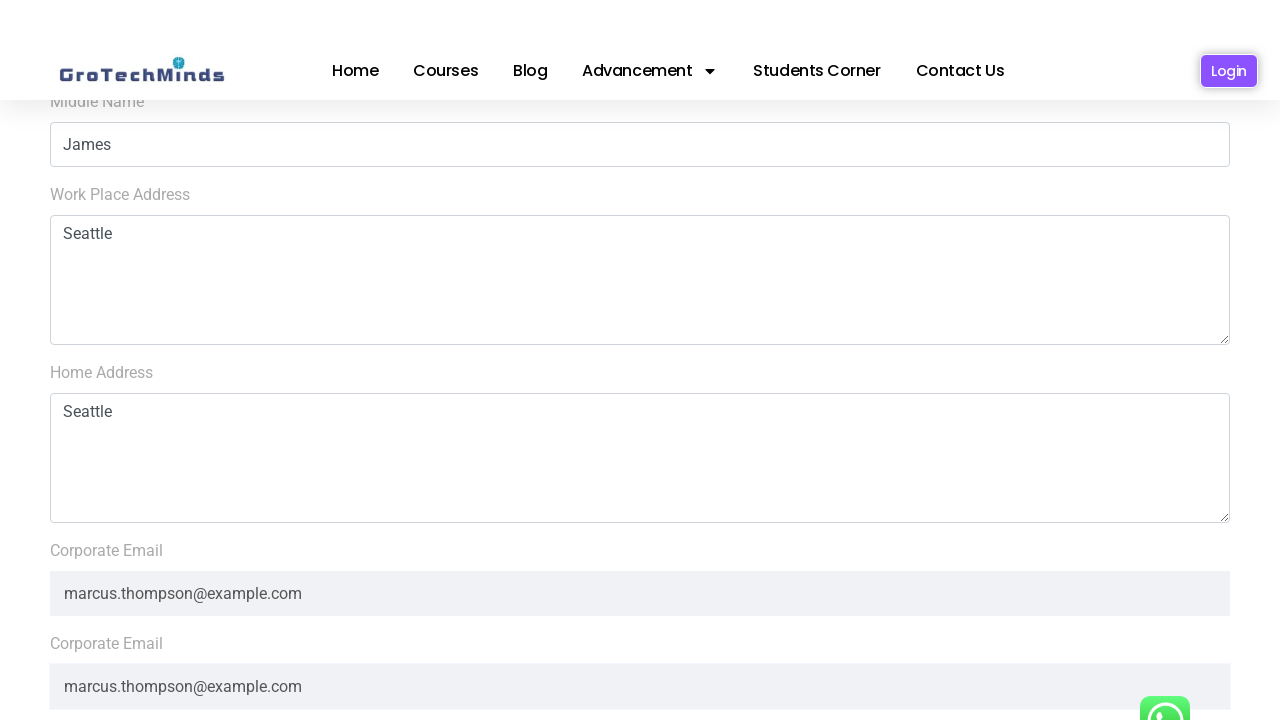

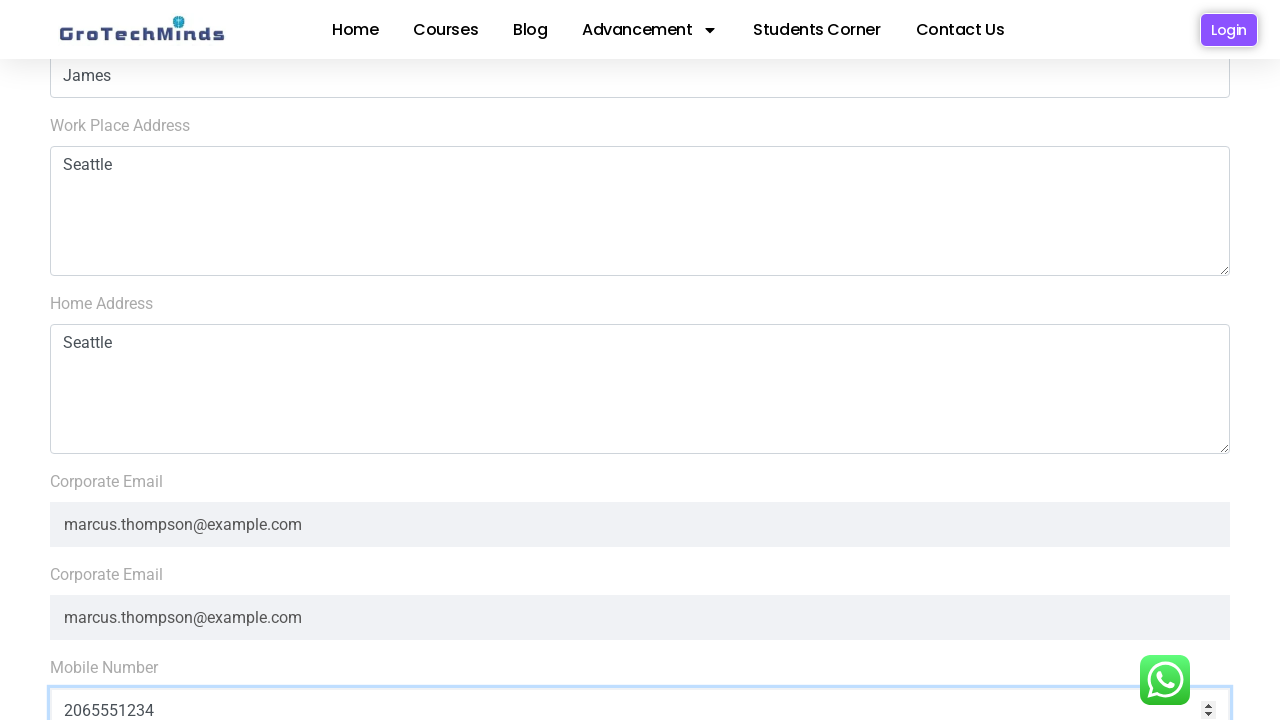